Tests a form submission workflow by clicking a dynamically calculated link, then filling out a form with name, last name, city, and country fields before submitting

Starting URL: http://suninjuly.github.io/find_link_text

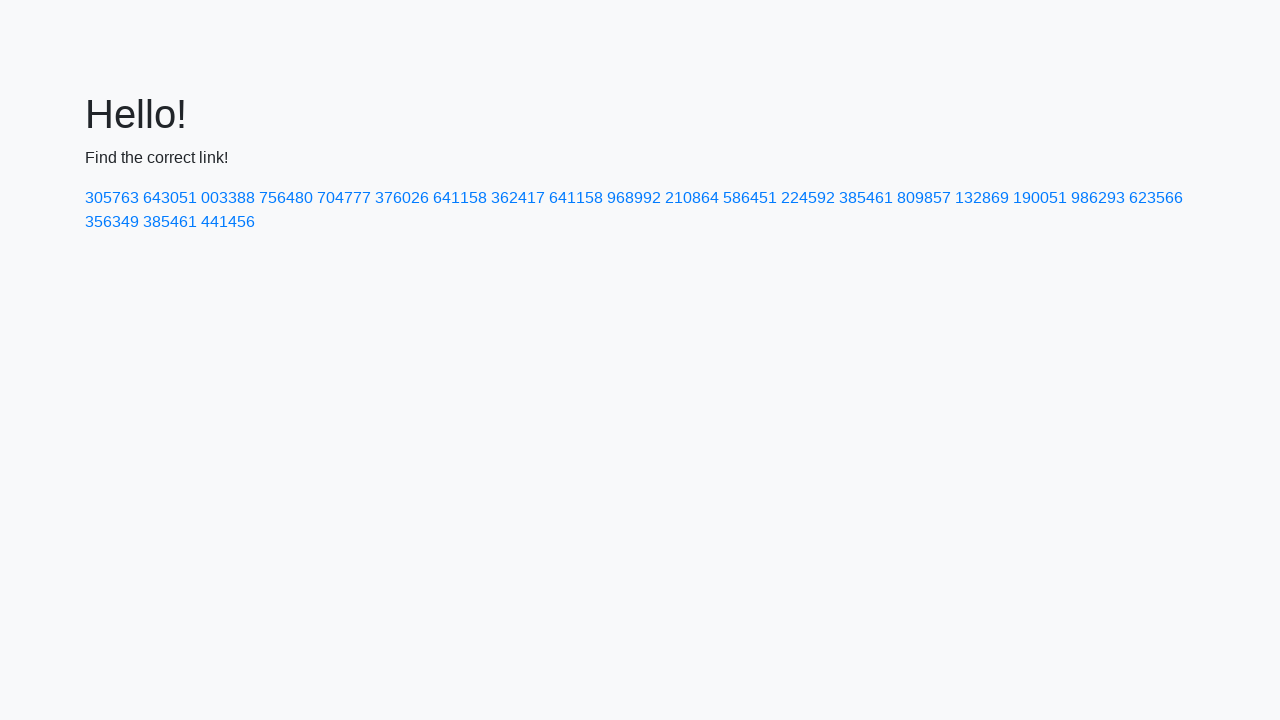

Clicked dynamically calculated link with text '224118' at (808, 198) on a:has-text('224592')
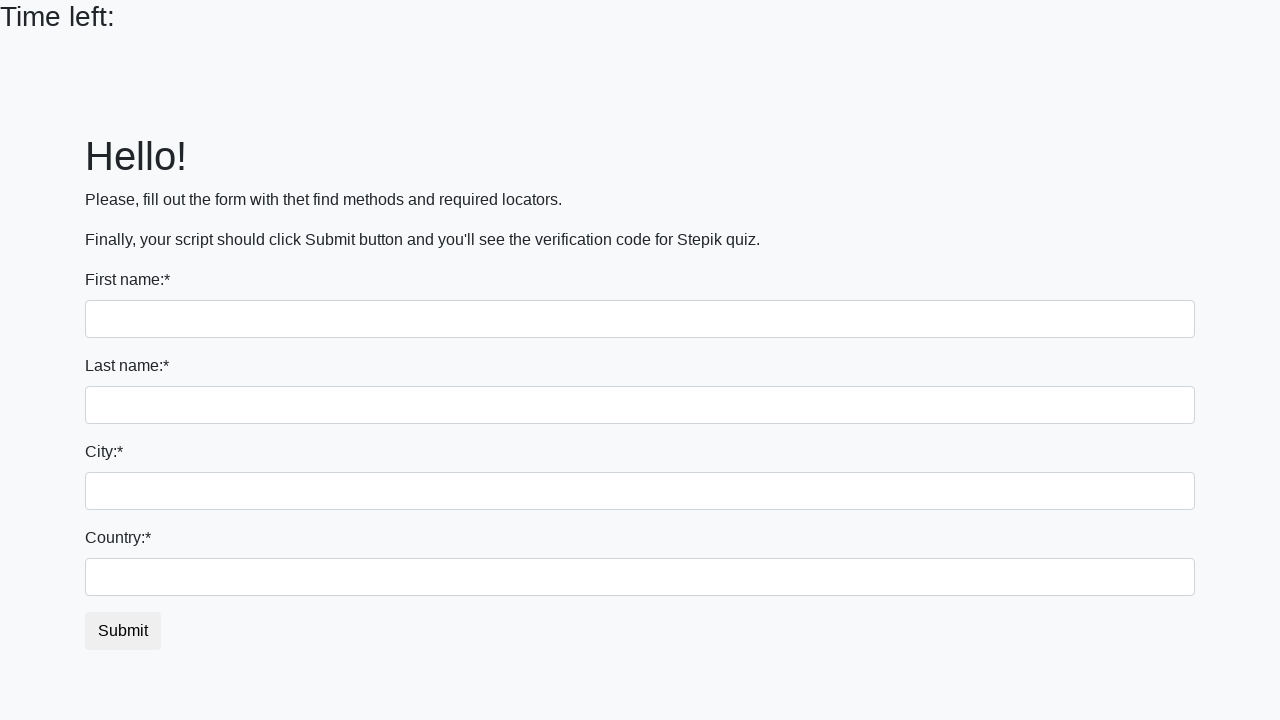

Filled first name field with 'Ivan' on input >> nth=0
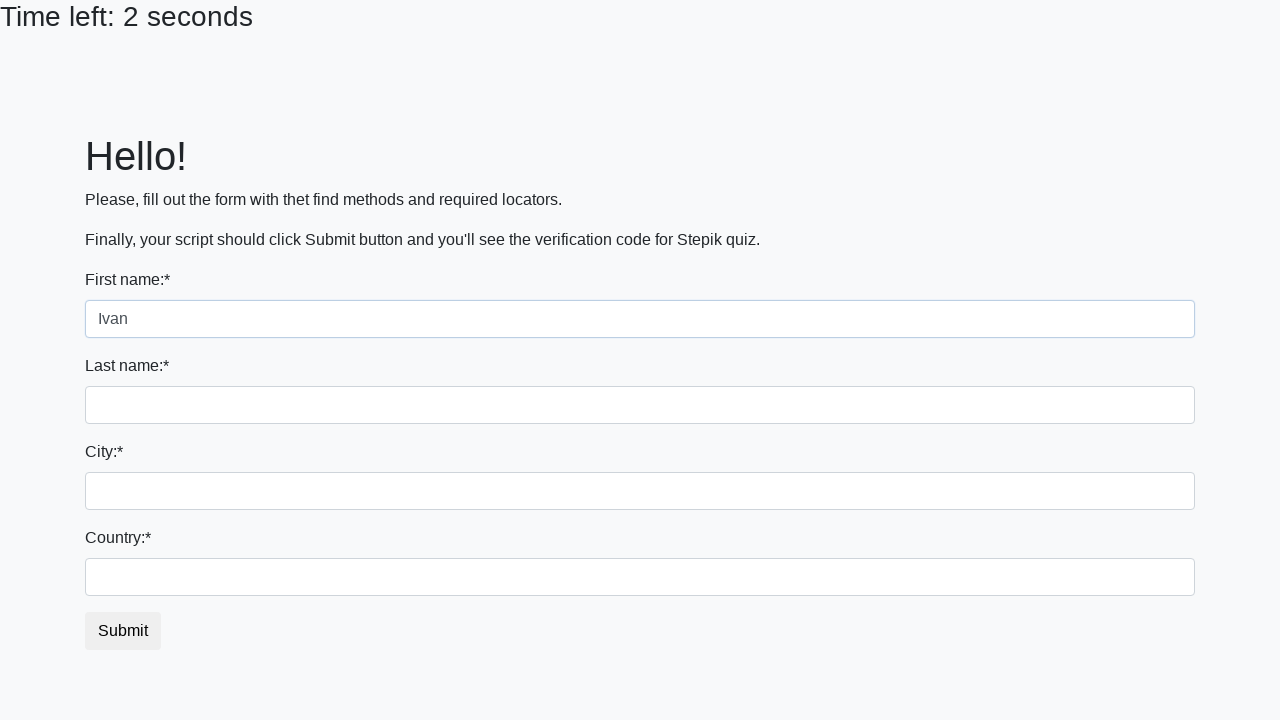

Filled last name field with 'Petrov' on input[name='last_name']
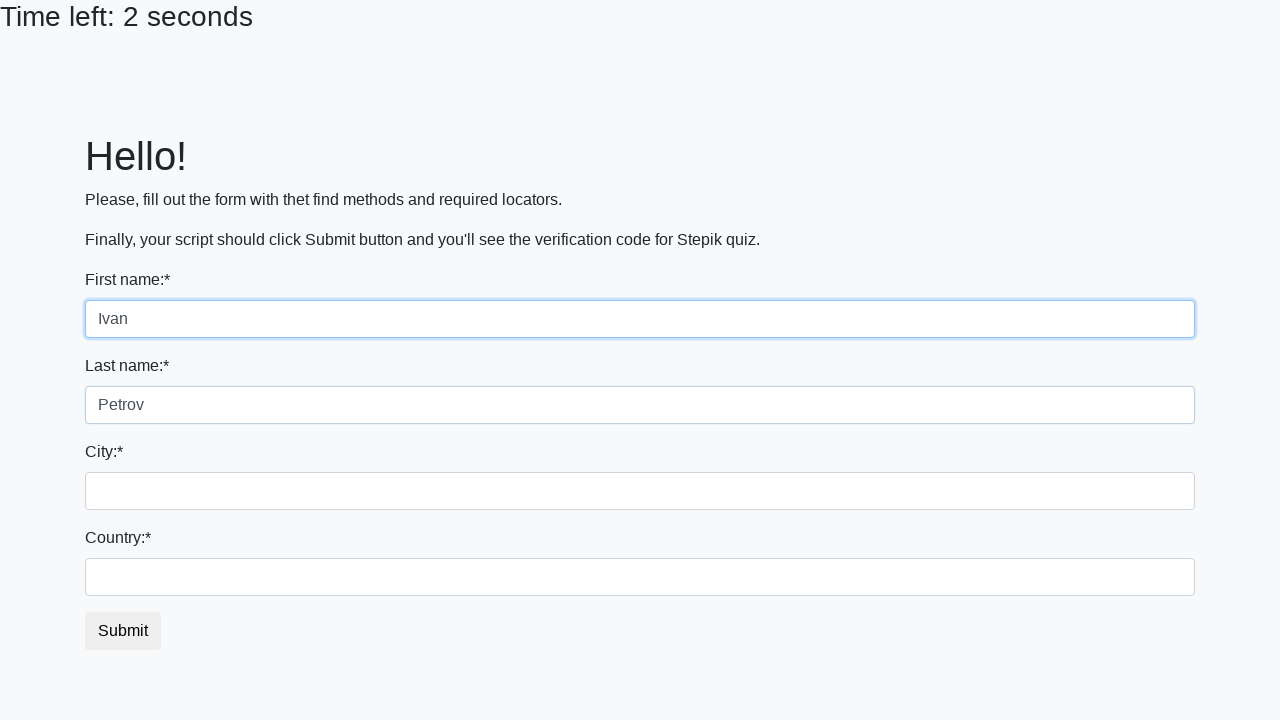

Filled city field with 'Smolensk' on .form-control.city
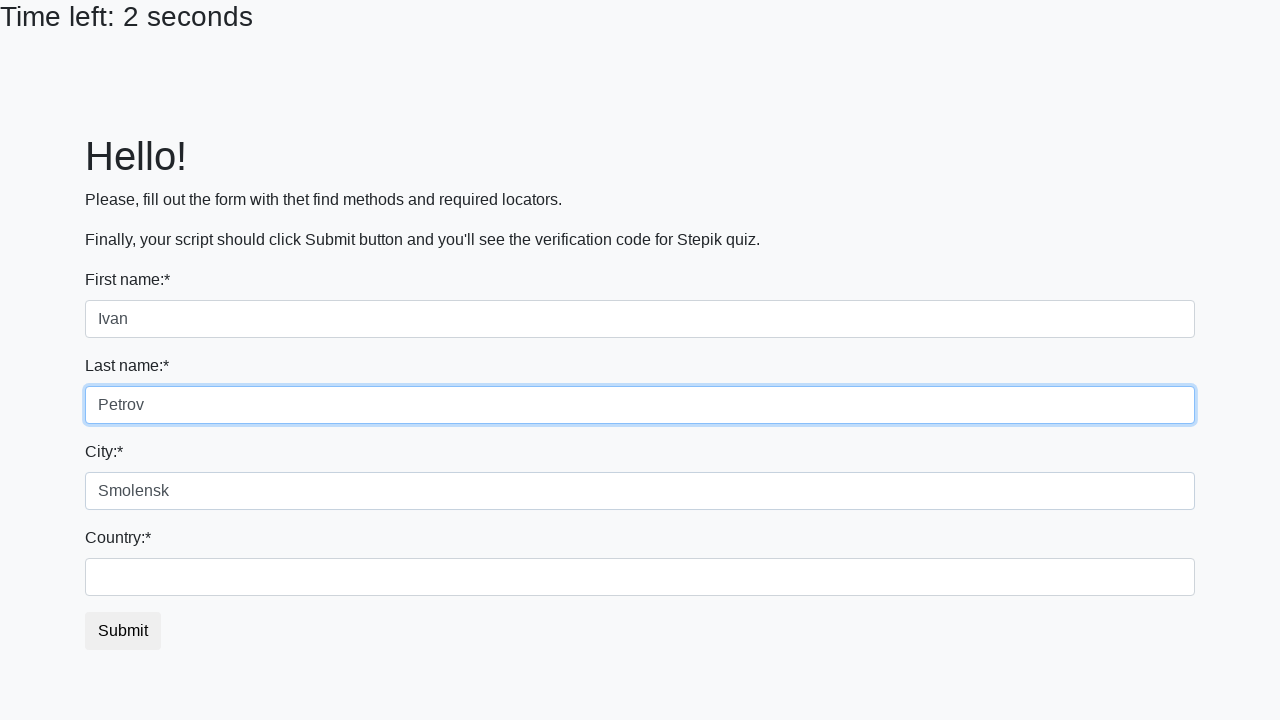

Filled country field with 'Russia' on #country
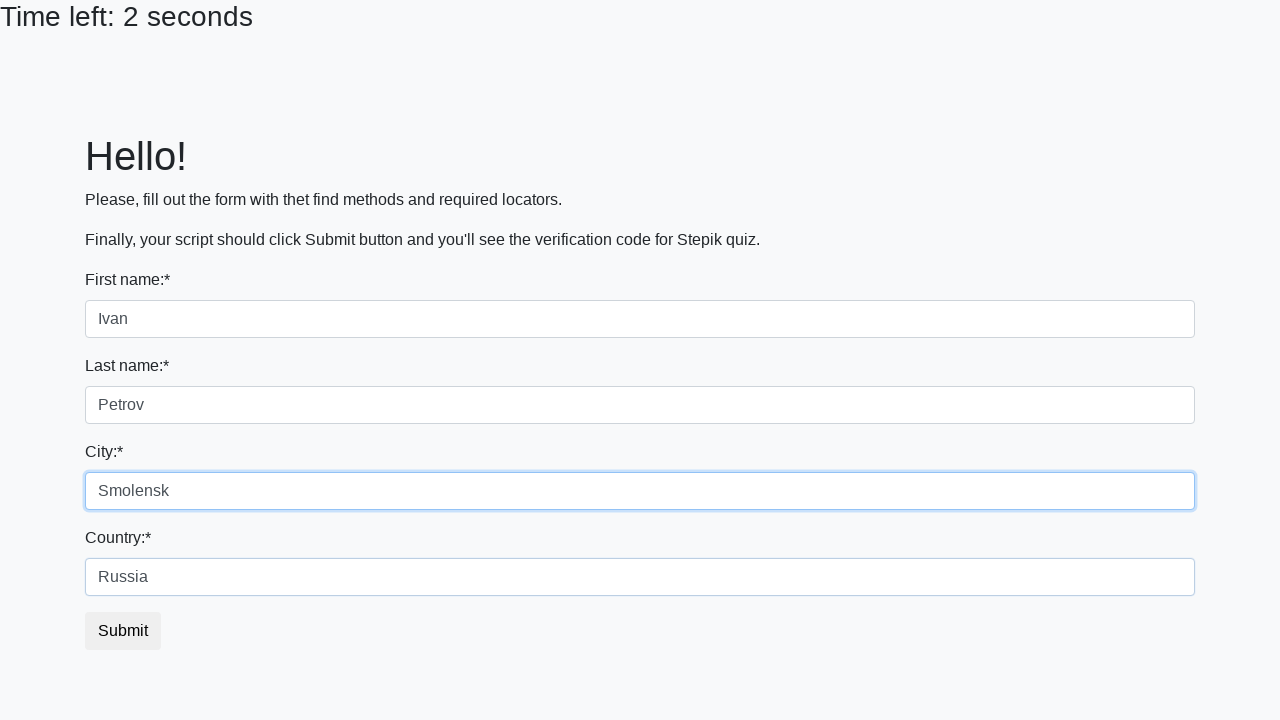

Clicked submit button to complete form submission at (123, 631) on .btn.btn-default
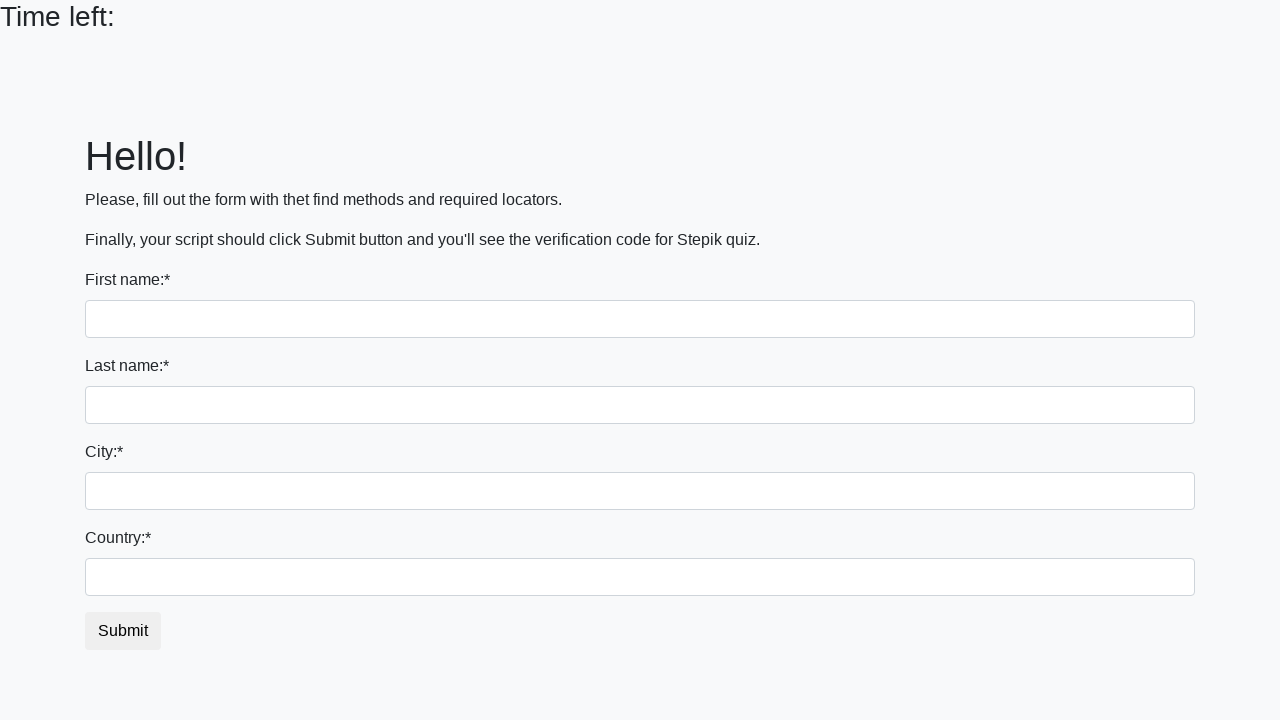

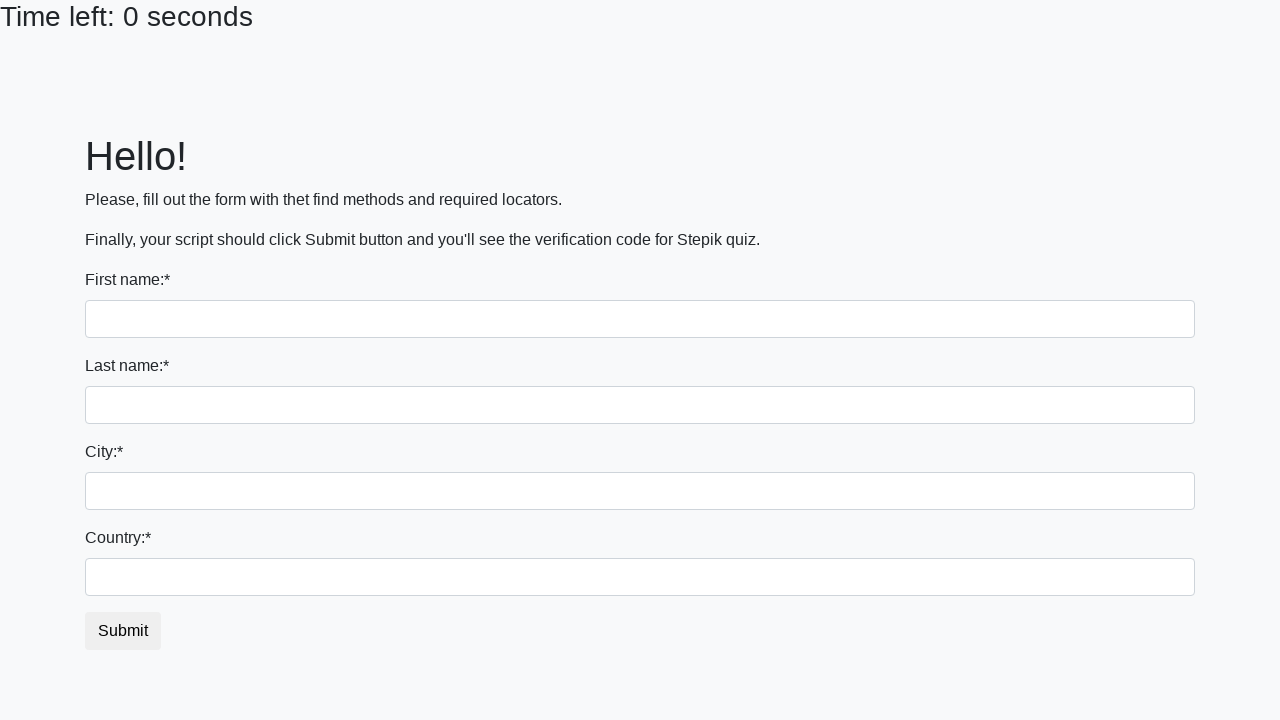